Tests various UI interactions on DemoQA including double-click, right-click, and regular click on buttons, selecting options from dropdown menus, and handling different types of JavaScript alerts (simple, timed, confirm, and prompt).

Starting URL: https://demoqa.com/buttons

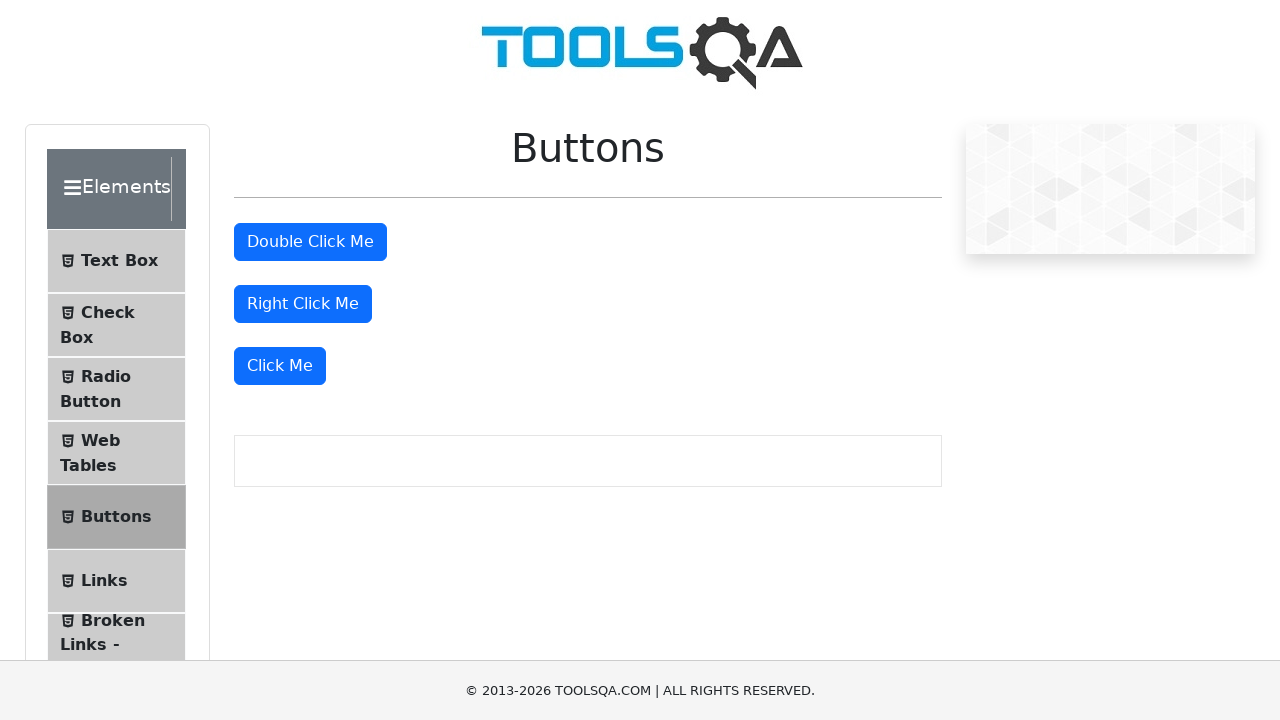

Double-clicked the double click button at (310, 242) on #doubleClickBtn
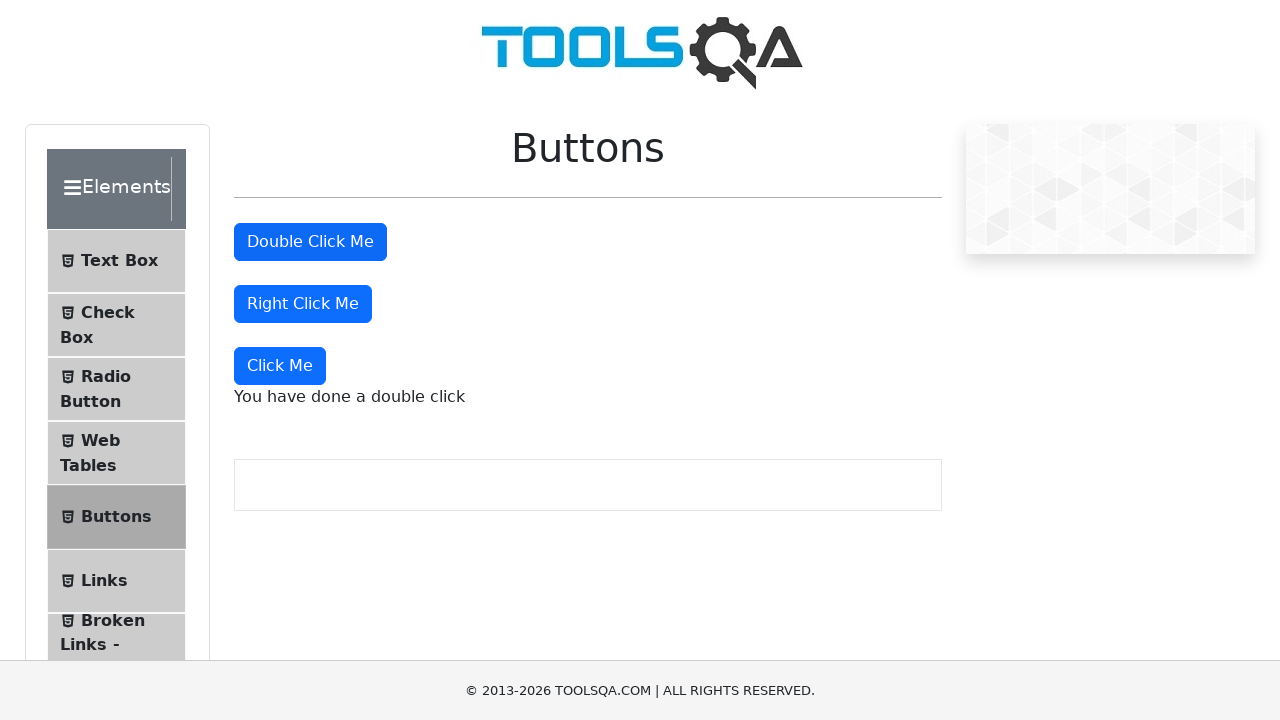

Right-clicked the right click button at (303, 304) on #rightClickBtn
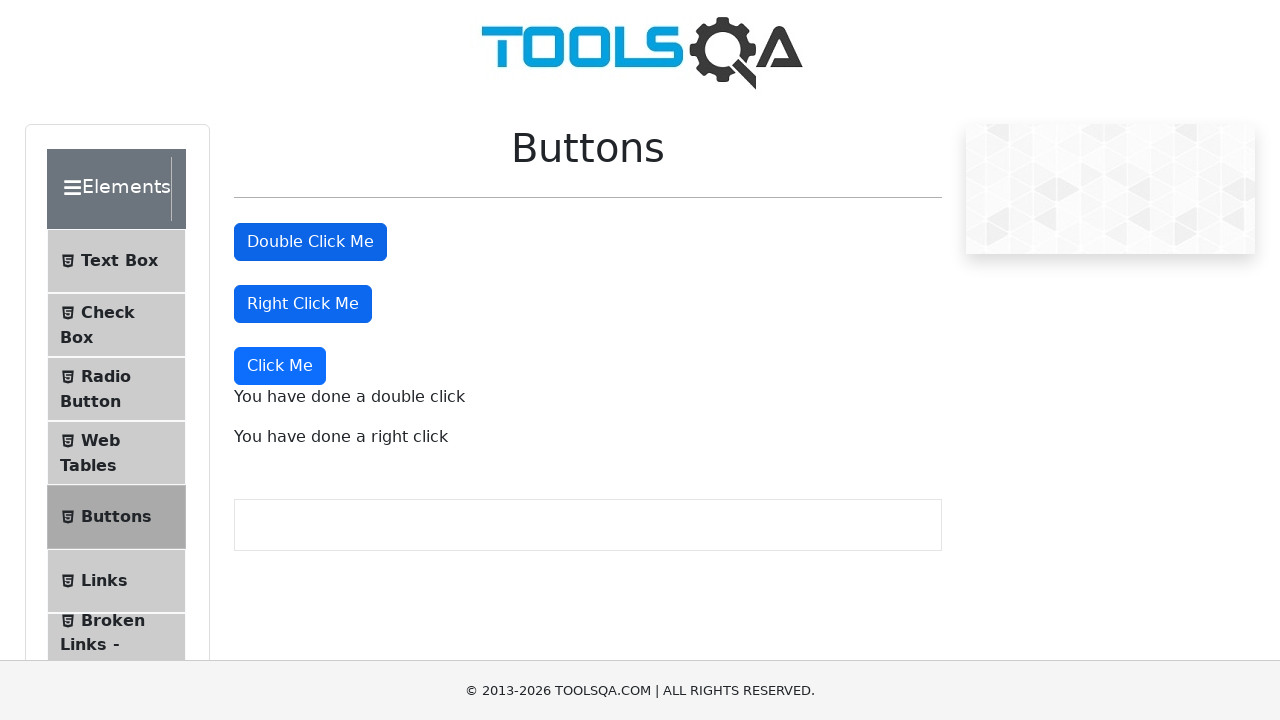

Clicked the 'Click Me' button at (280, 366) on xpath=//button[text()='Click Me']
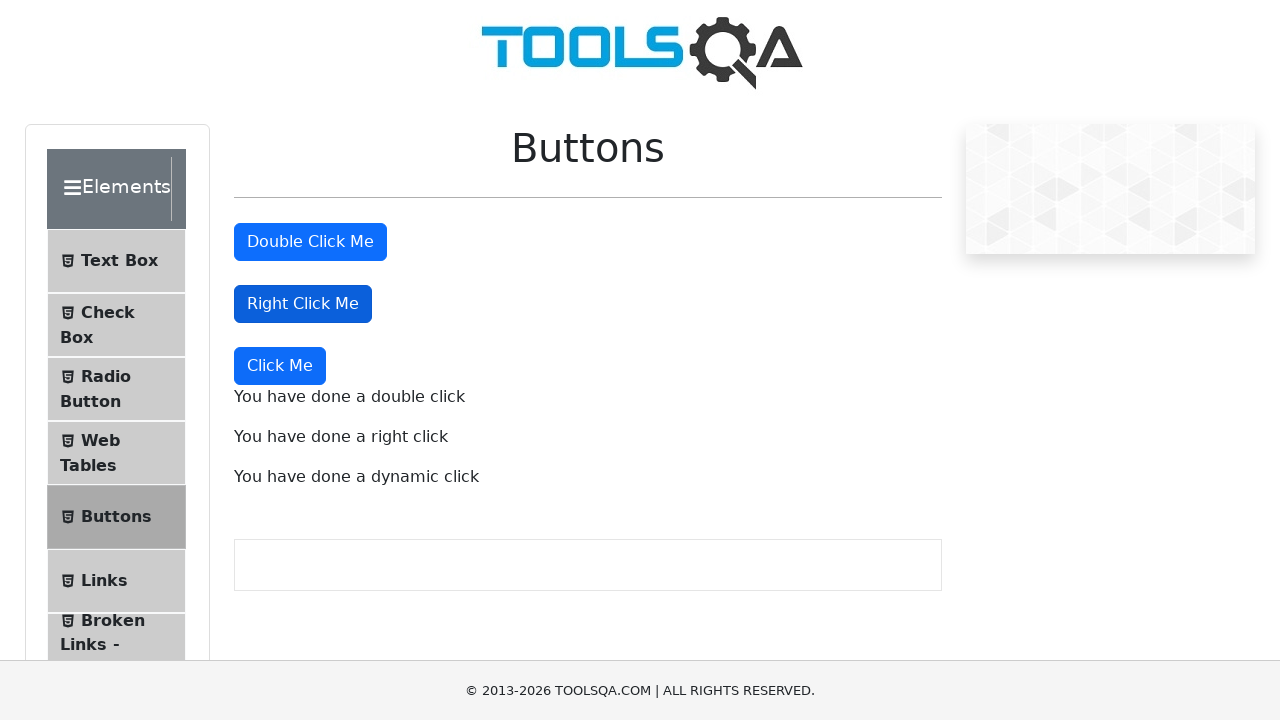

Navigated to Select Menu page
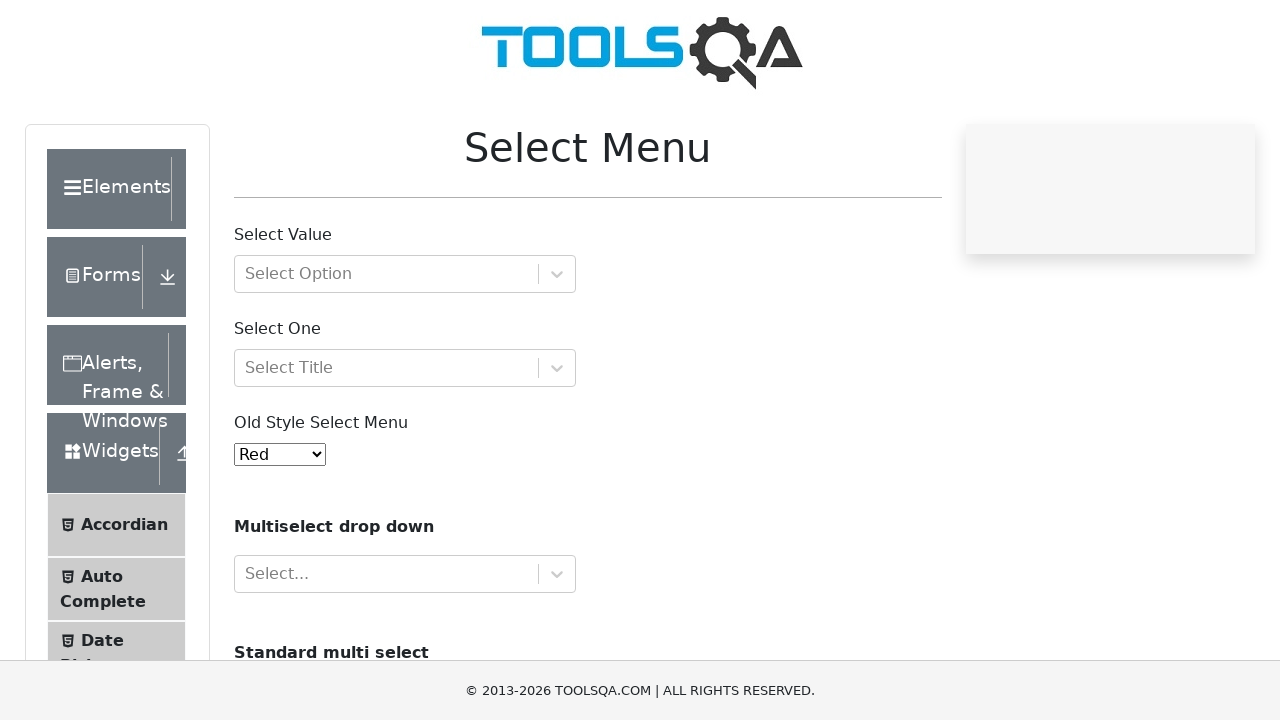

Selected 'Blue' from the old style select menu on #oldSelectMenu
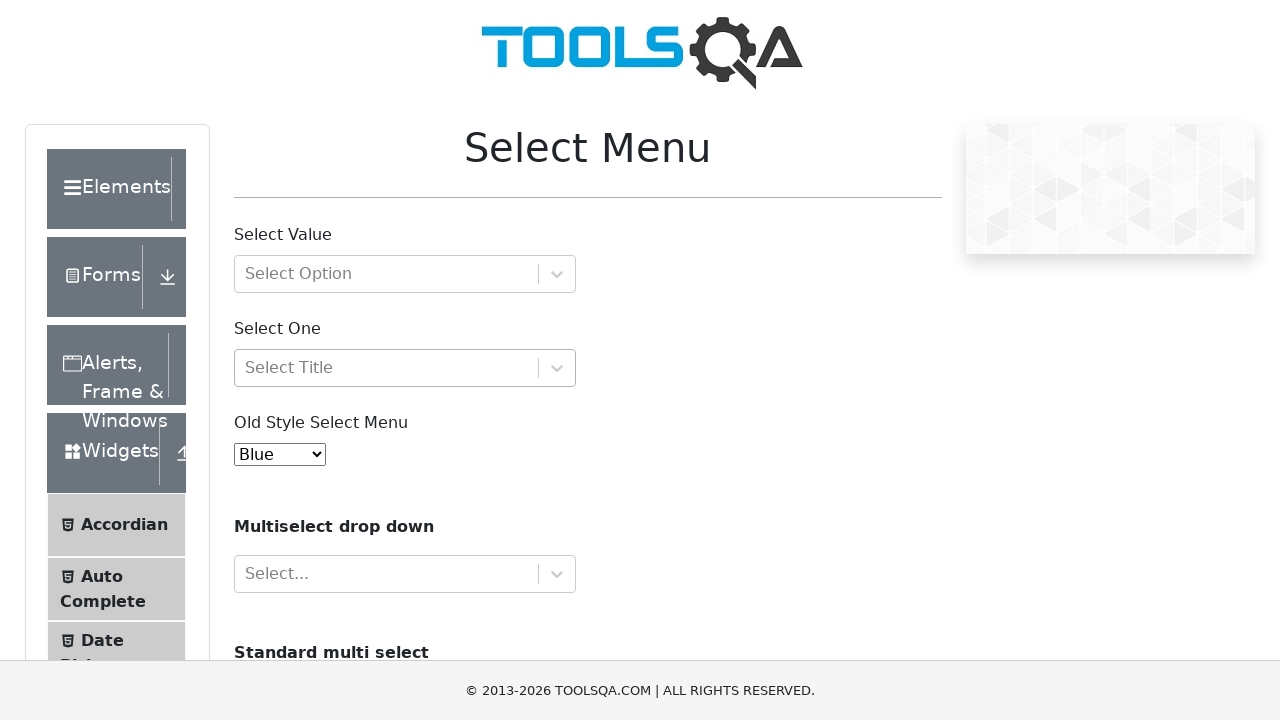

Filled multi-select input with 'Green' on #react-select-4-input
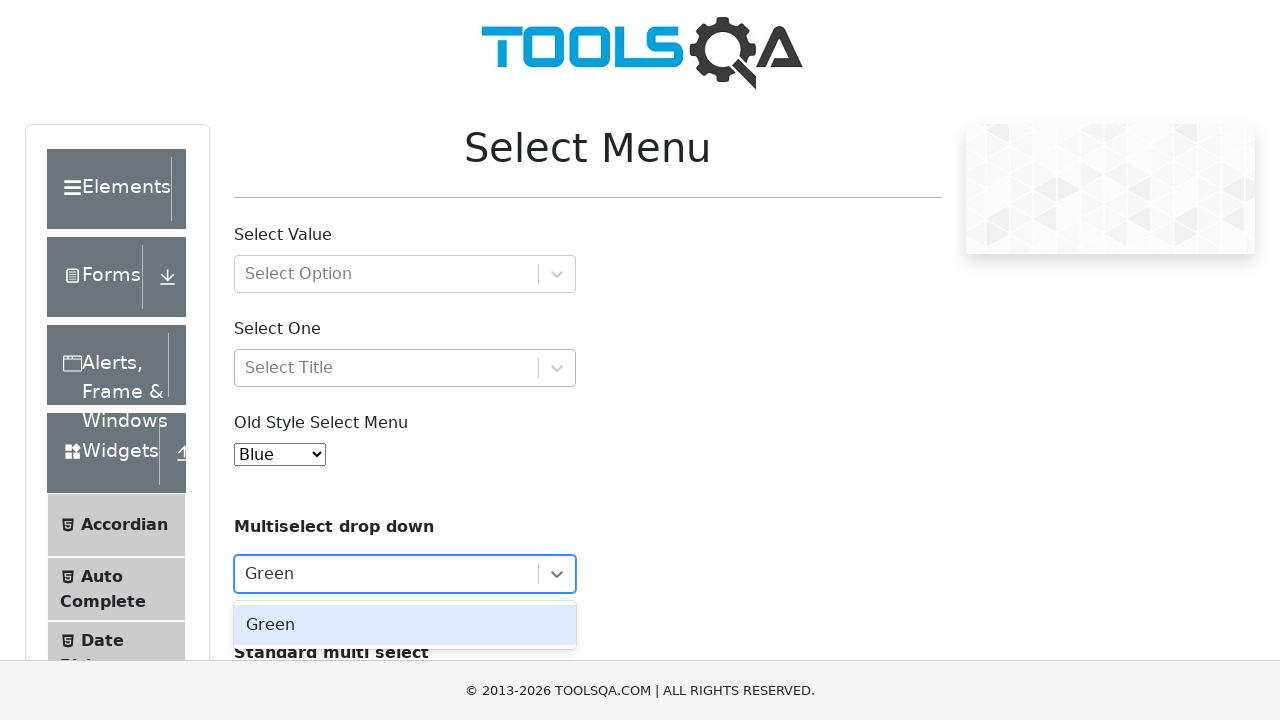

Pressed Enter to add 'Green' to multi-select on #react-select-4-input
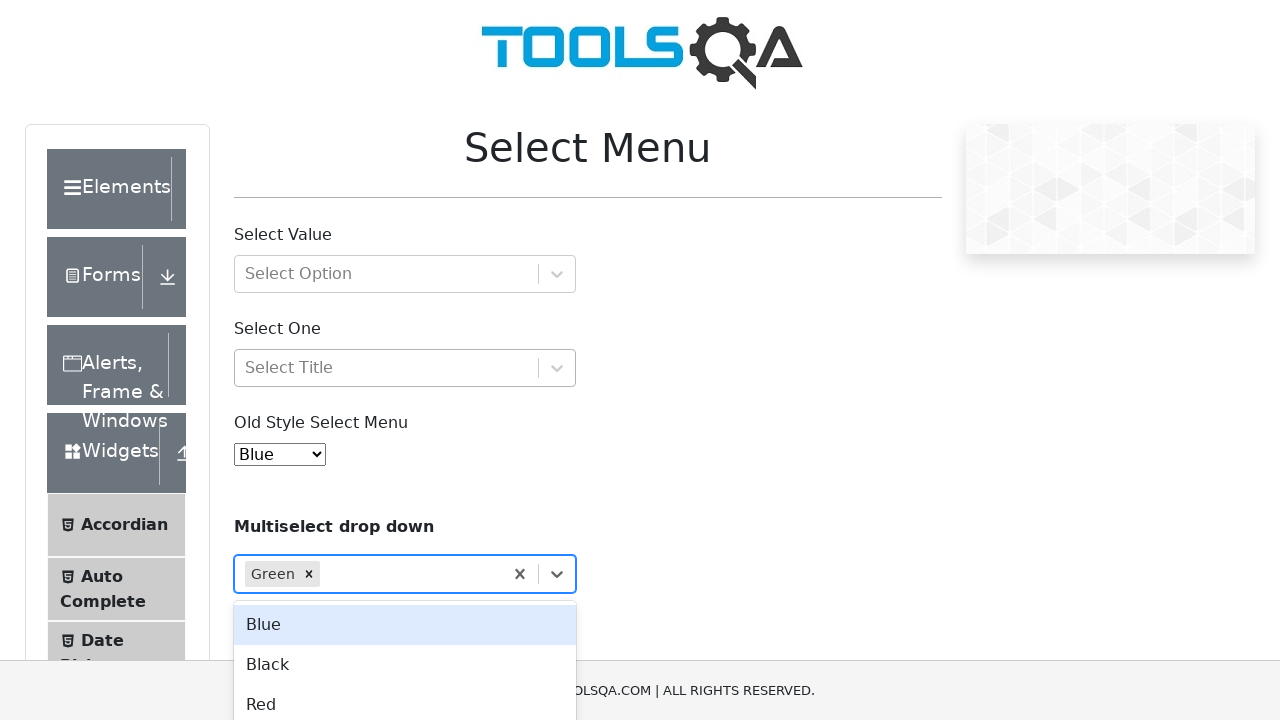

Filled multi-select input with 'Blue' on #react-select-4-input
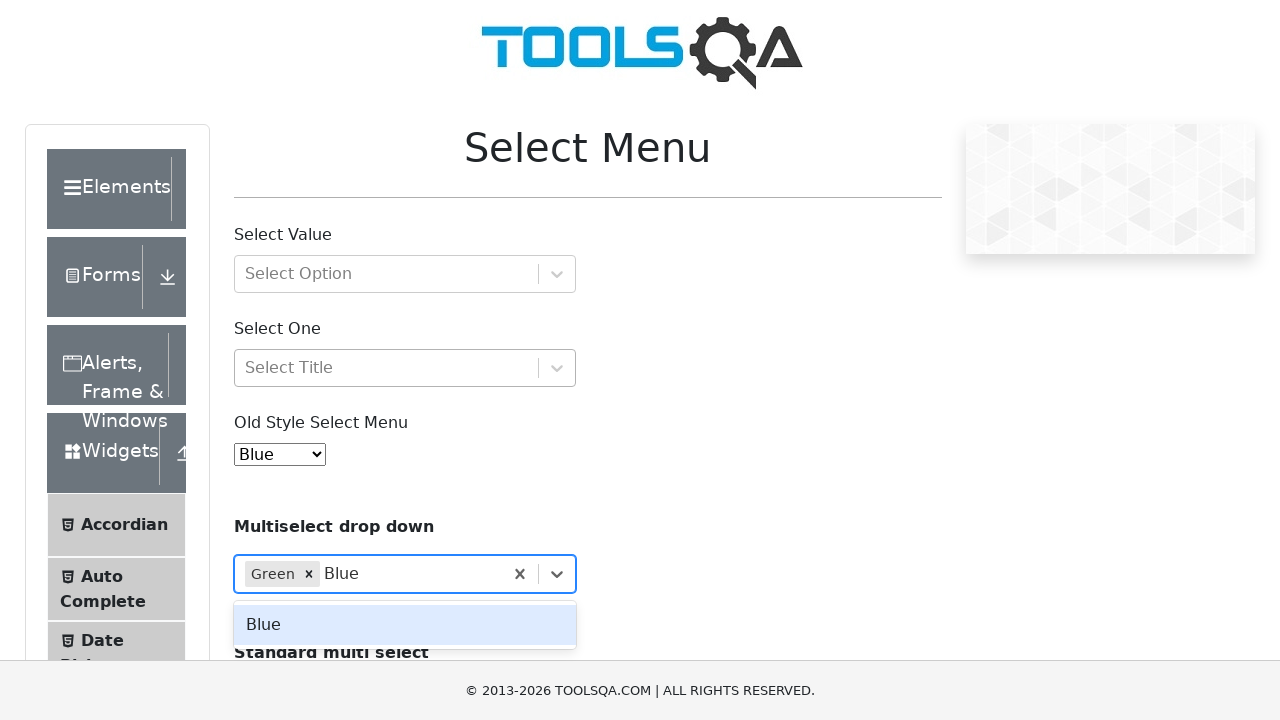

Pressed Enter to add 'Blue' to multi-select on #react-select-4-input
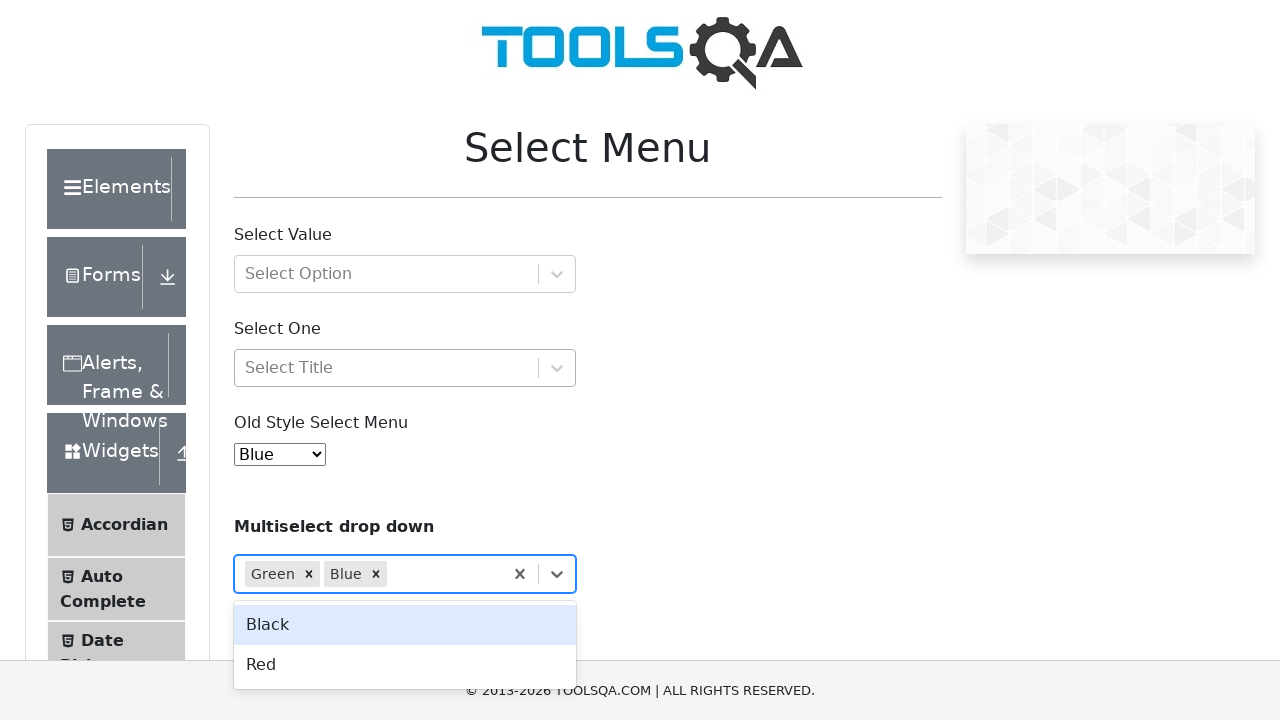

Filled multi-select input with 'Black' on #react-select-4-input
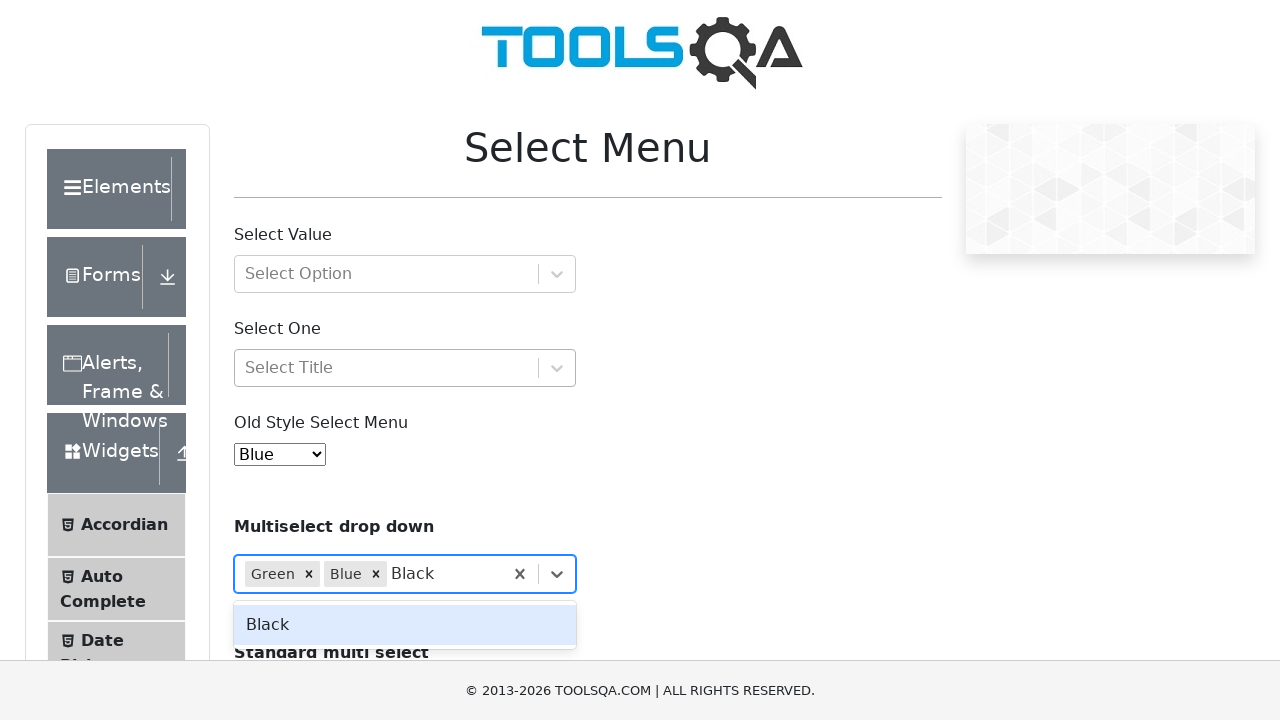

Pressed Enter to add 'Black' to multi-select on #react-select-4-input
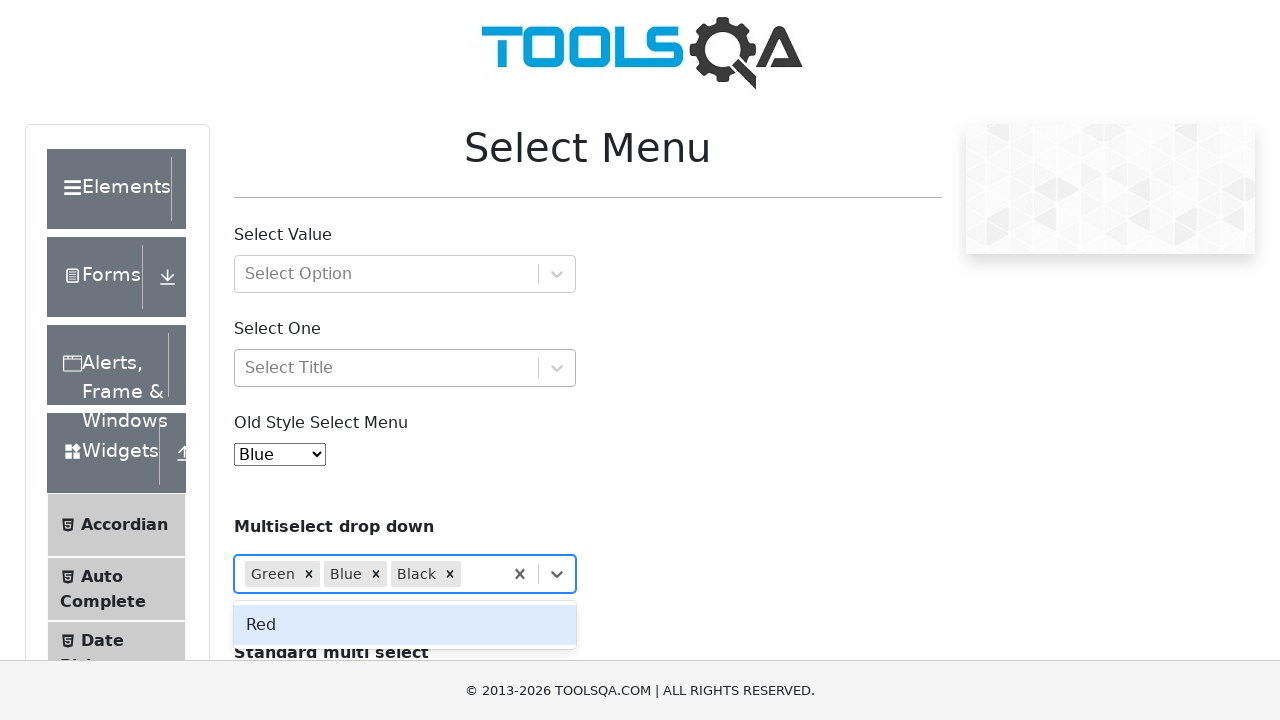

Navigated to Alerts page
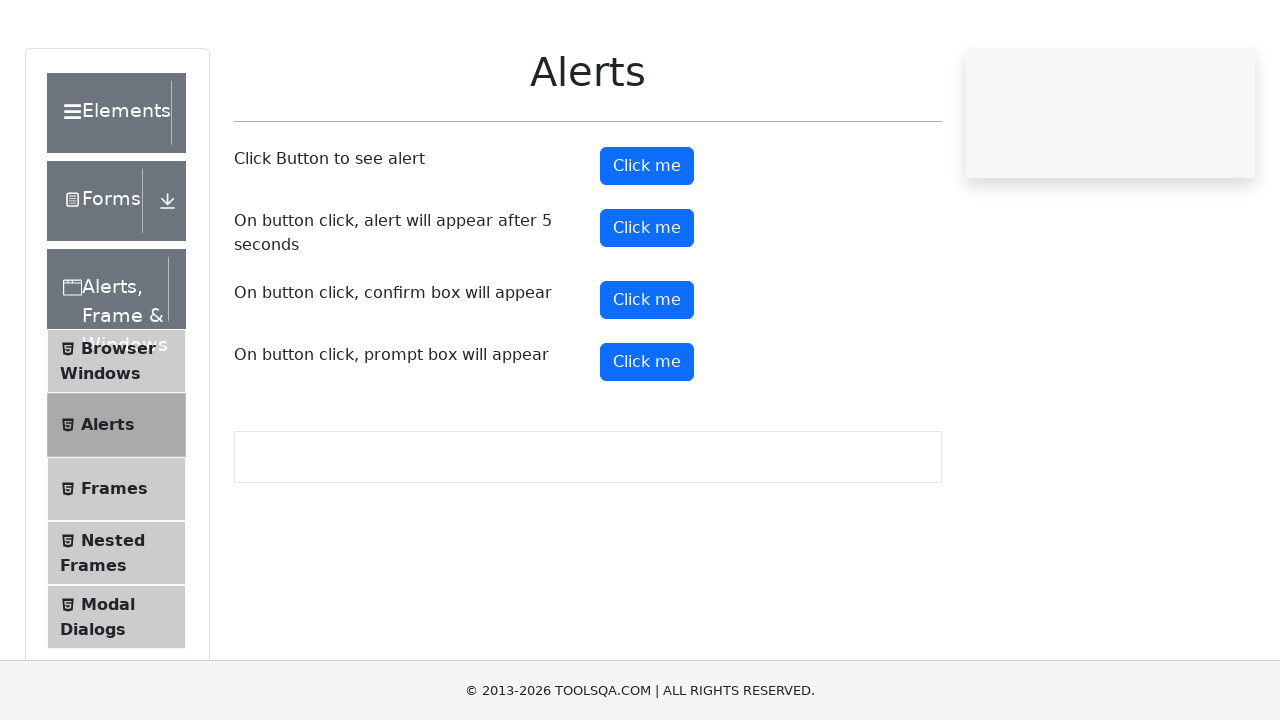

Clicked alert button and accepted the simple alert at (647, 242) on #alertButton
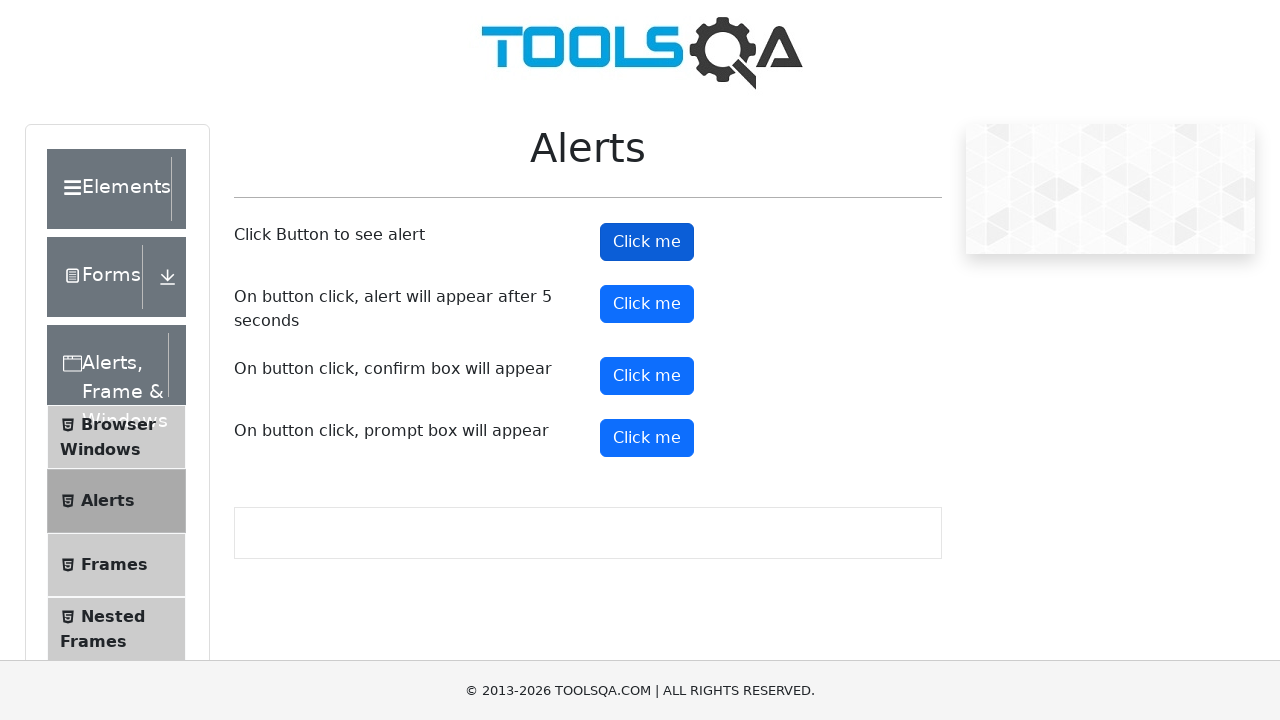

Clicked the timed alert button at (647, 304) on #timerAlertButton
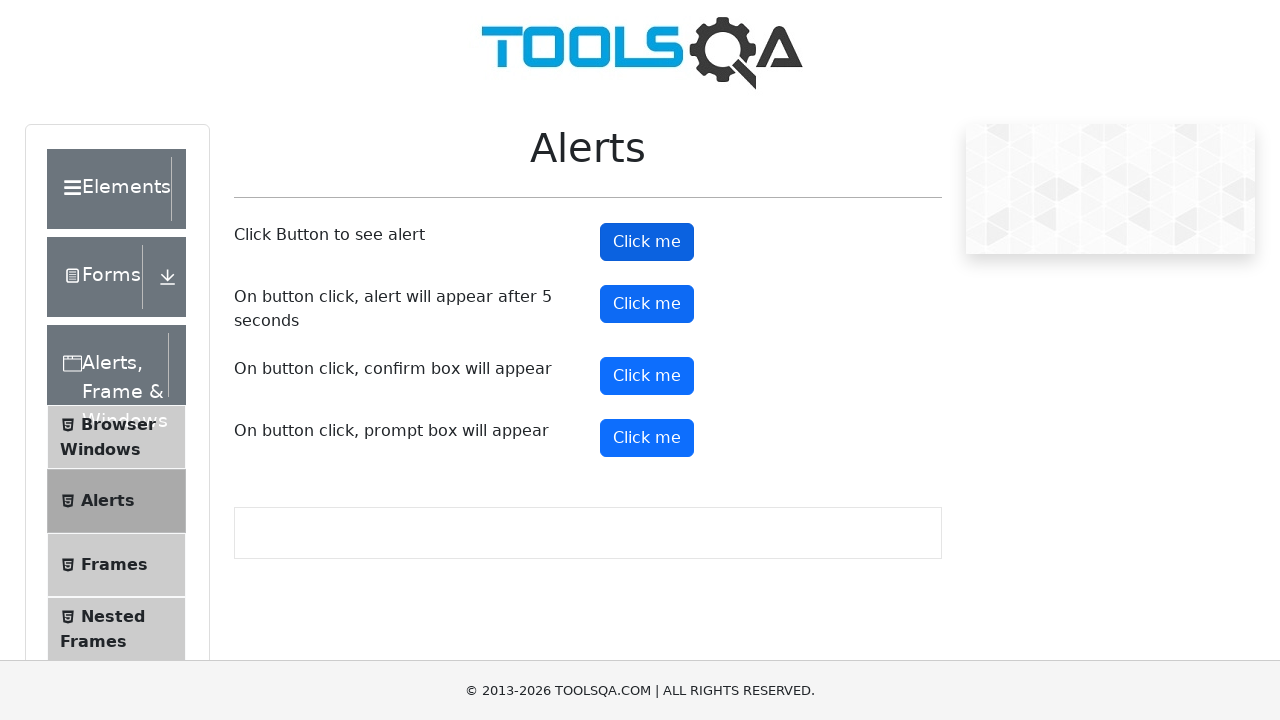

Waited 6 seconds for the timed alert to appear and accepted it
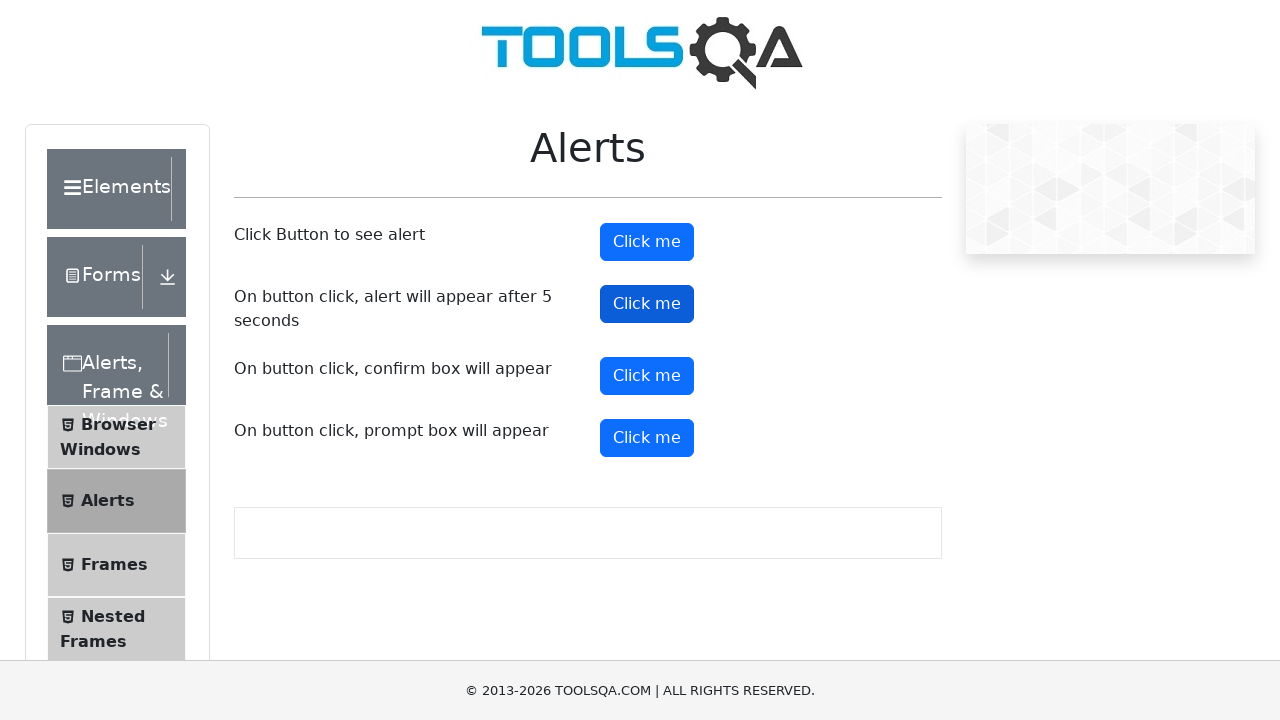

Clicked confirm button and dismissed the confirmation alert at (647, 376) on #confirmButton
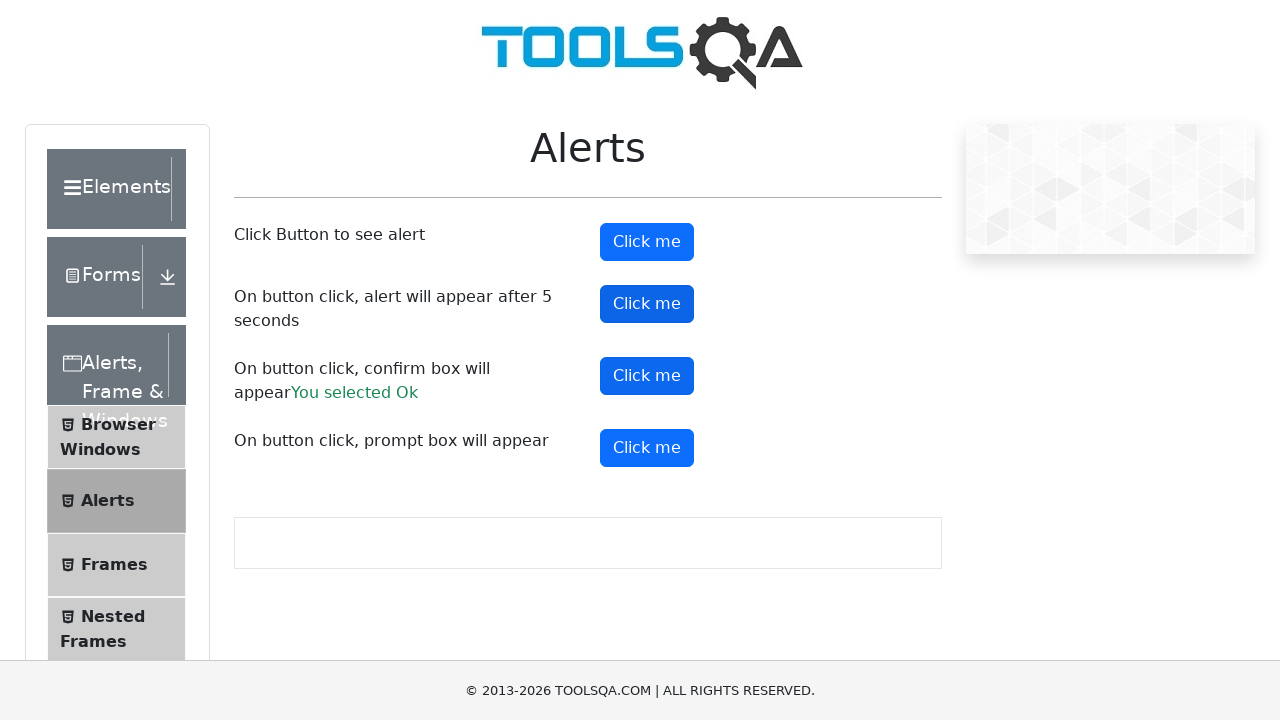

Clicked prompt button and entered 'Hello from Playwright!' in the prompt alert at (647, 448) on #promtButton
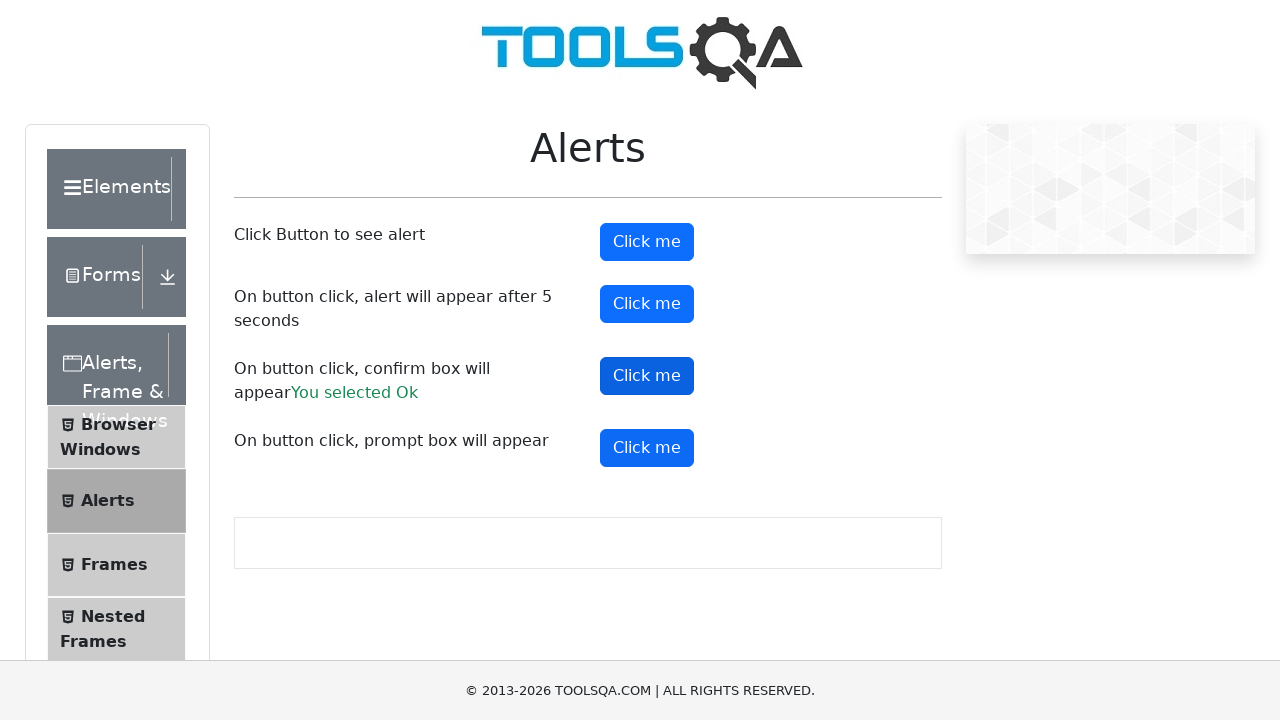

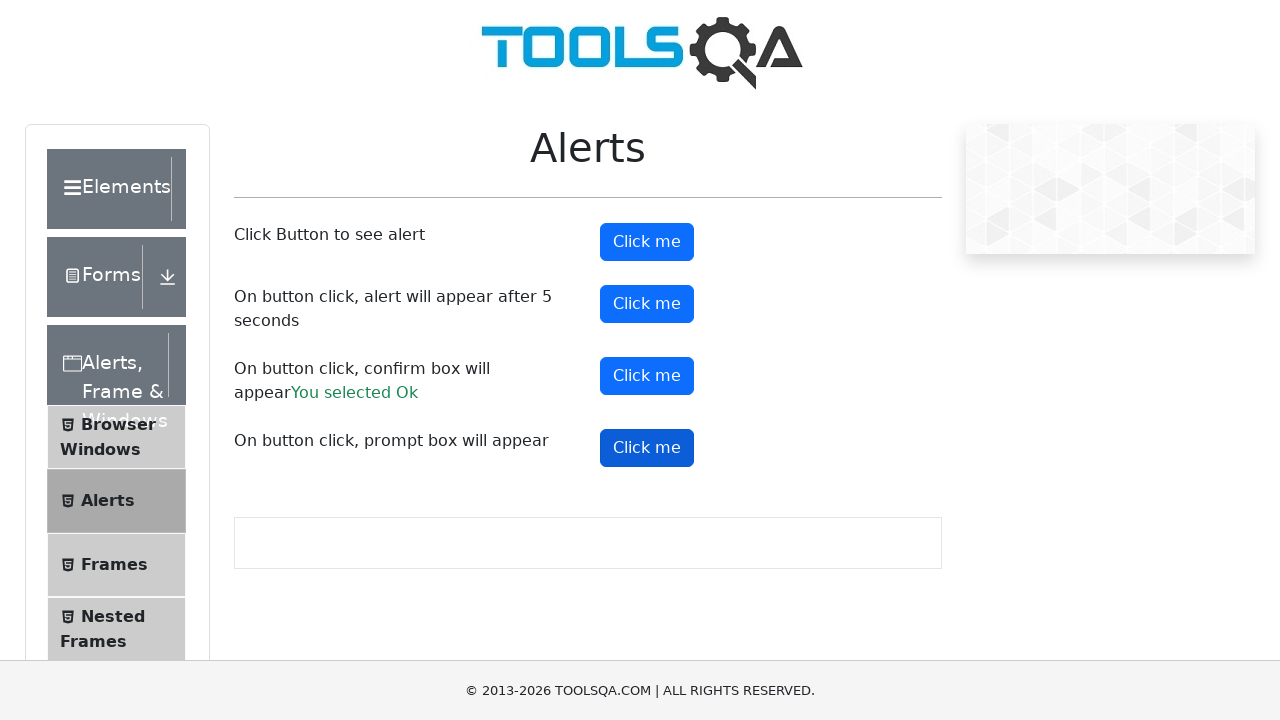